Verifies the page title contains expected text and maximizes the window

Starting URL: https://www.jumia.com.ng/

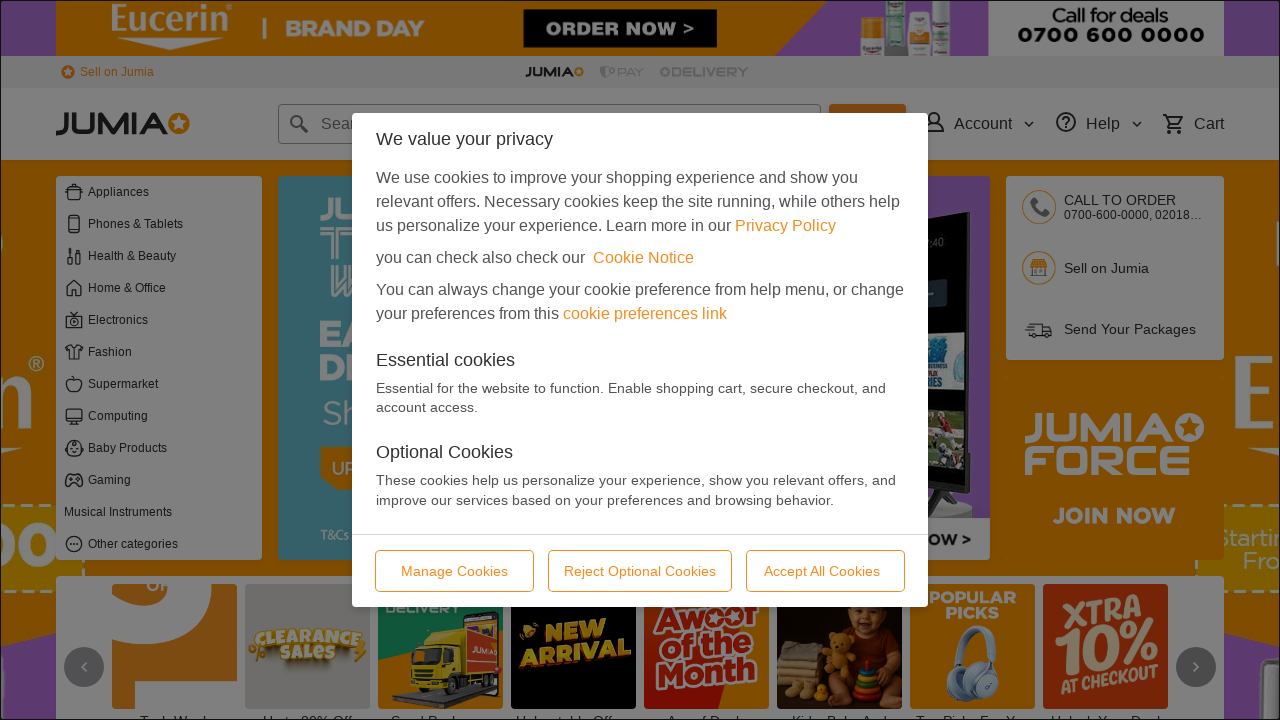

Navigated to Jumia Nigeria homepage
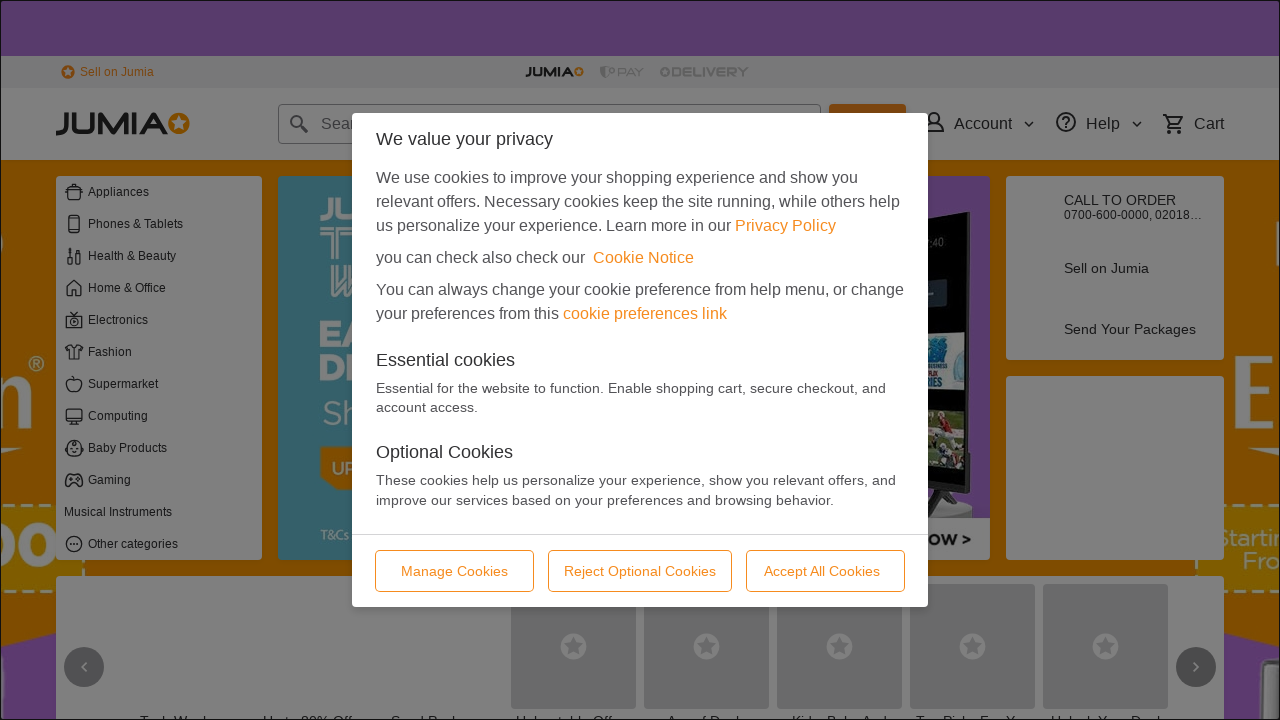

Maximized browser window
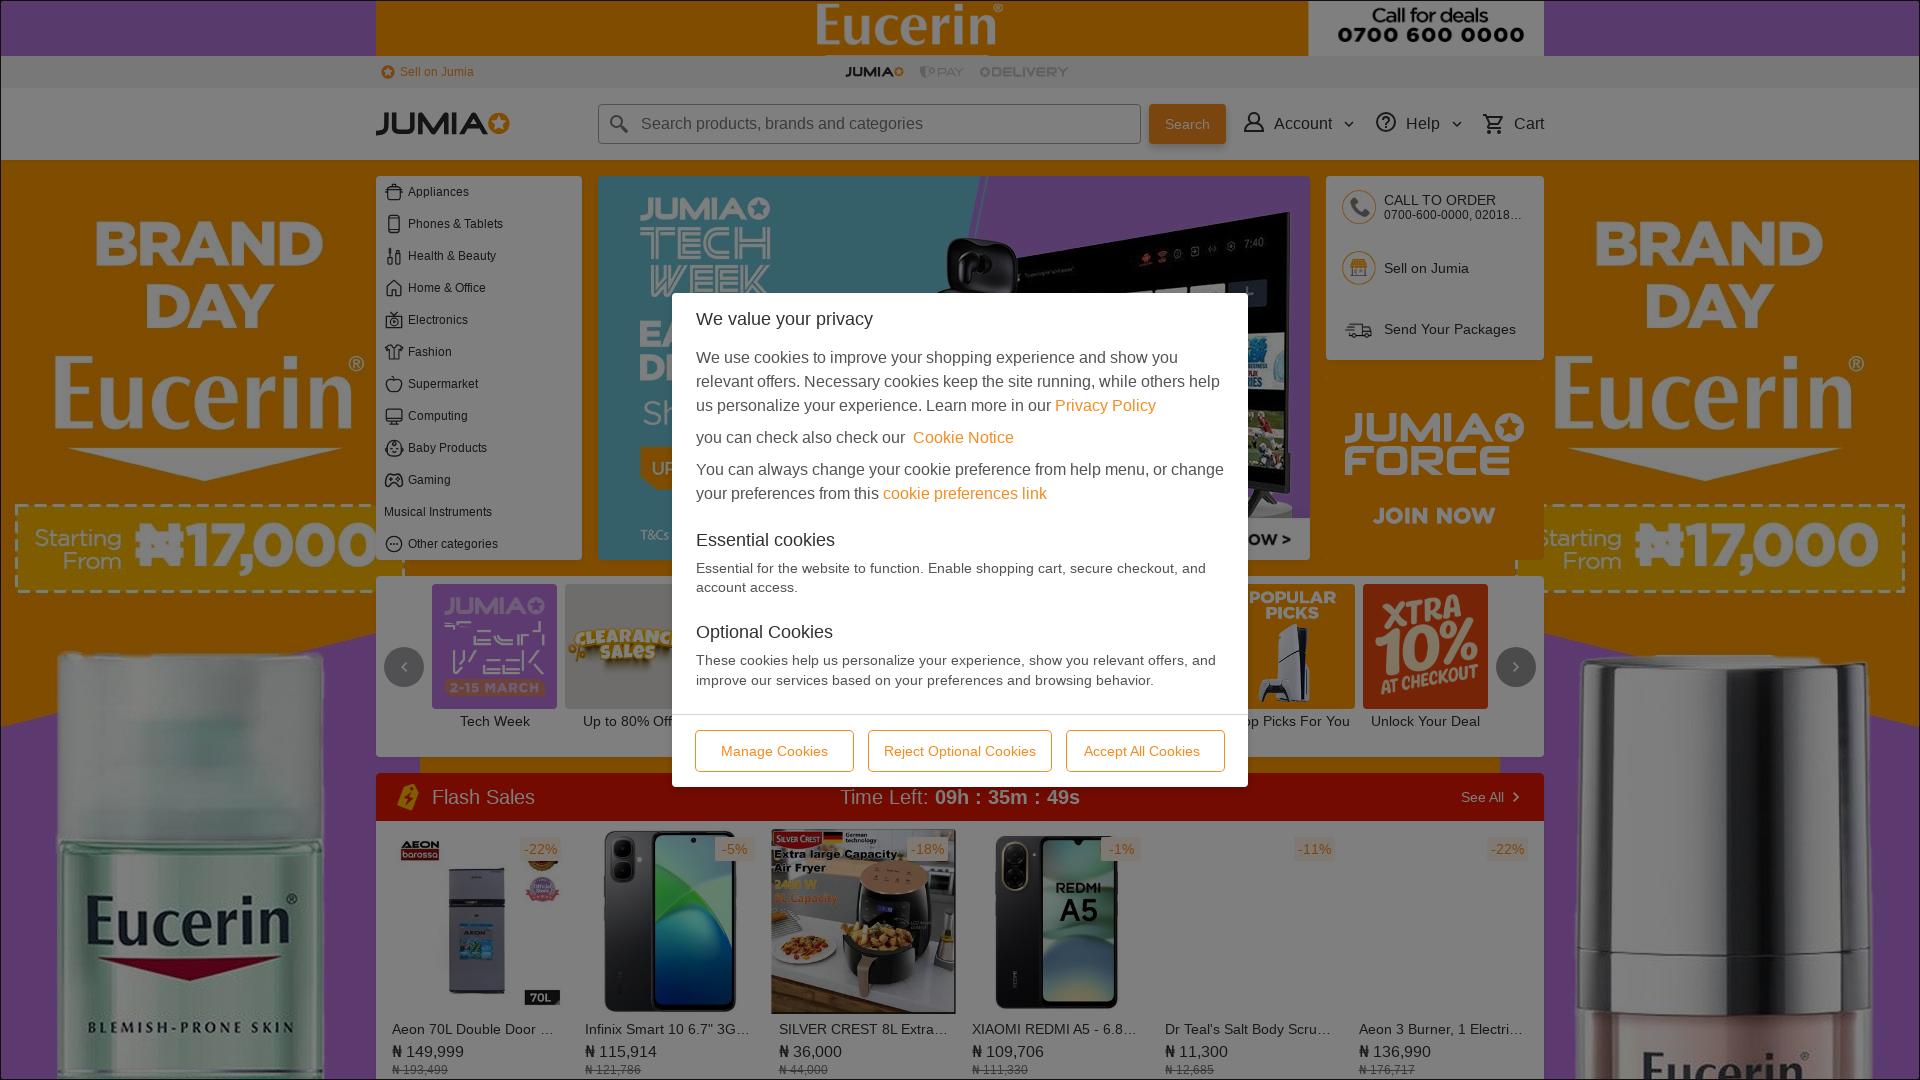

Verified page title contains expected text
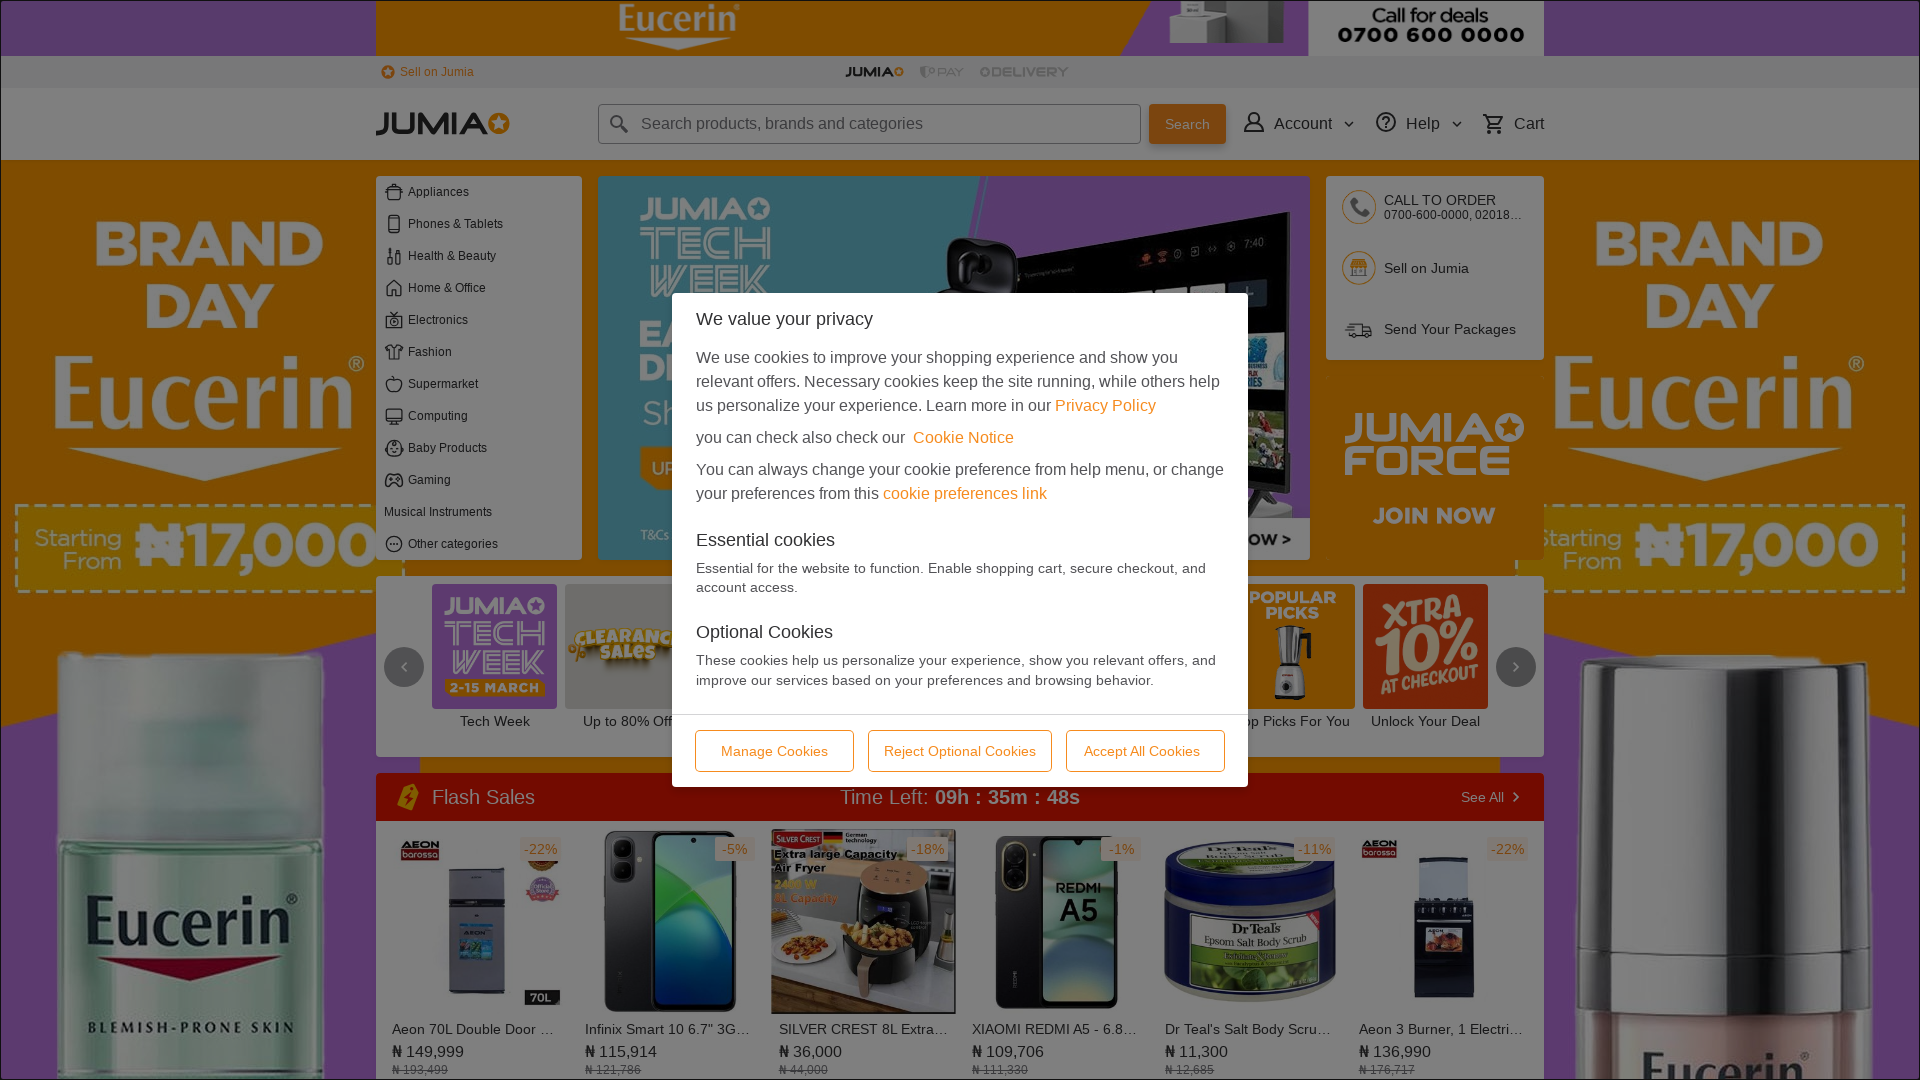

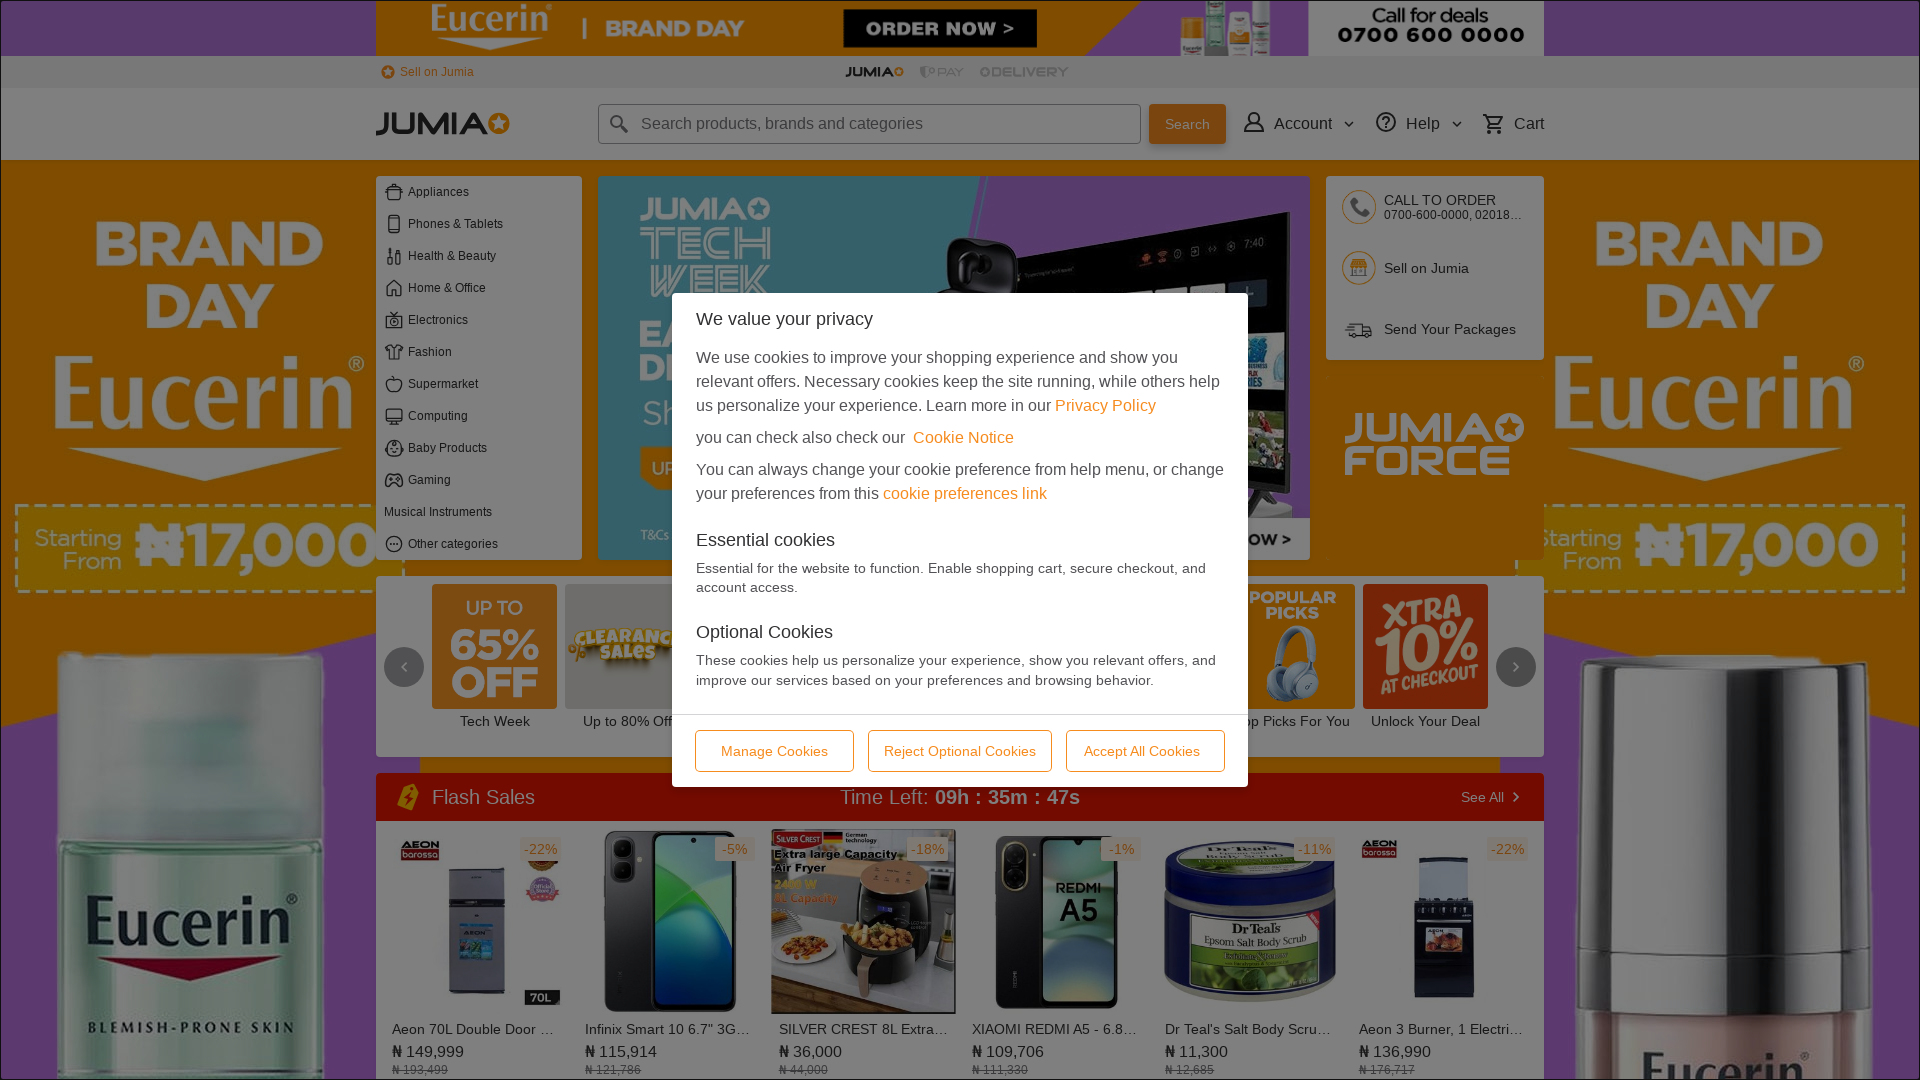